Tests dynamic controls functionality by clicking a button to enable an input field, waiting for the field to be enabled, typing and clearing text in the input, then navigating to a drag-and-drop page to verify column alignment.

Starting URL: http://the-internet.herokuapp.com/dynamic_controls

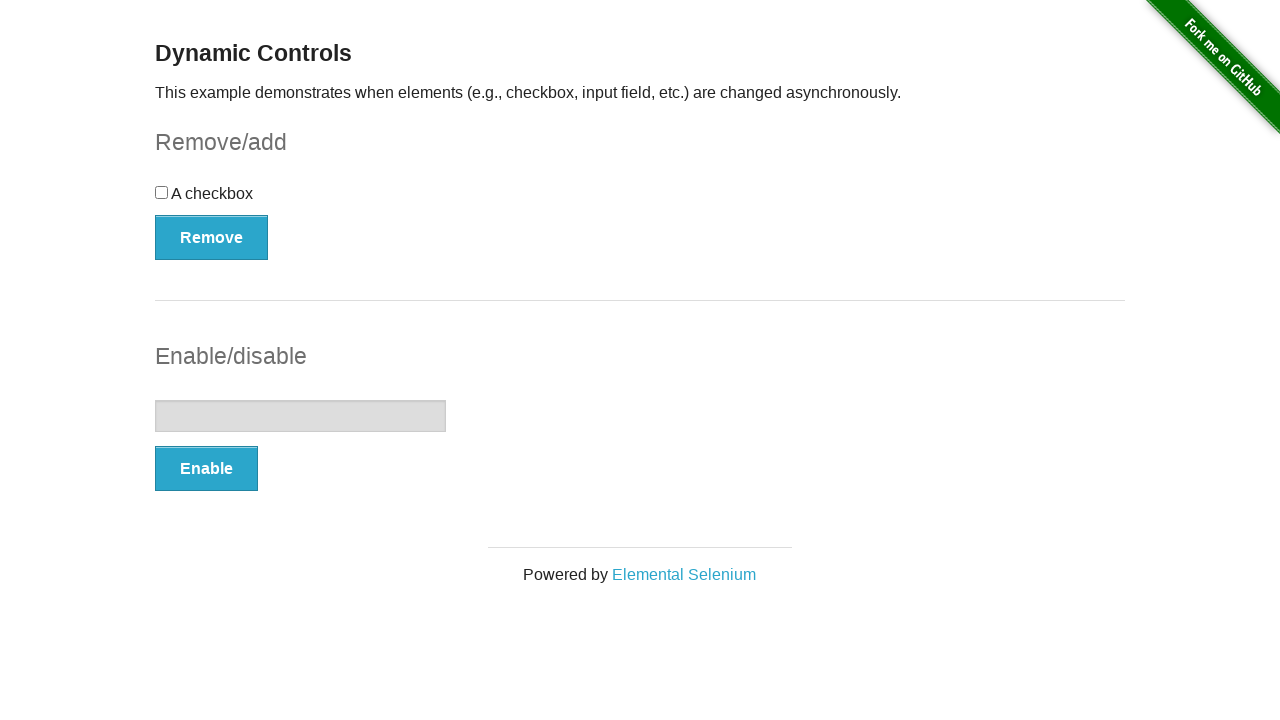

Clicked the Enable button to activate the input field at (206, 469) on xpath=//*[@id='input-example']/button
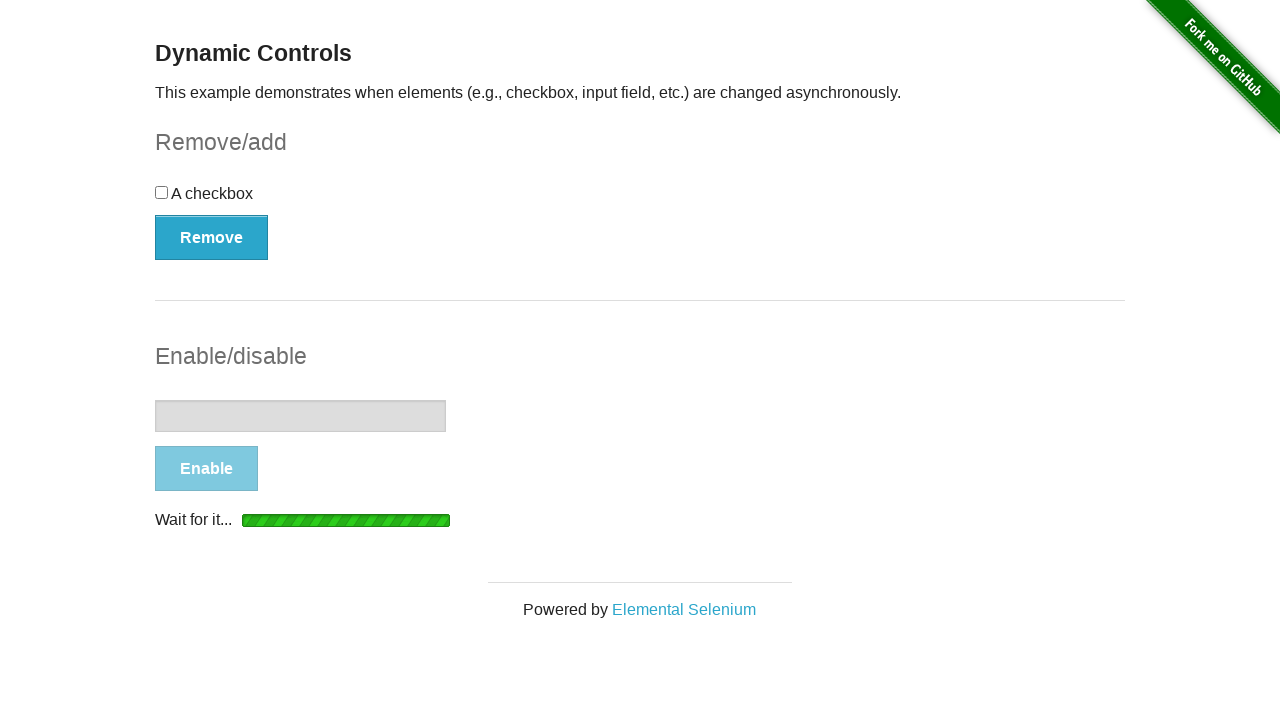

Waited for the success message 'It's enabled!' to appear
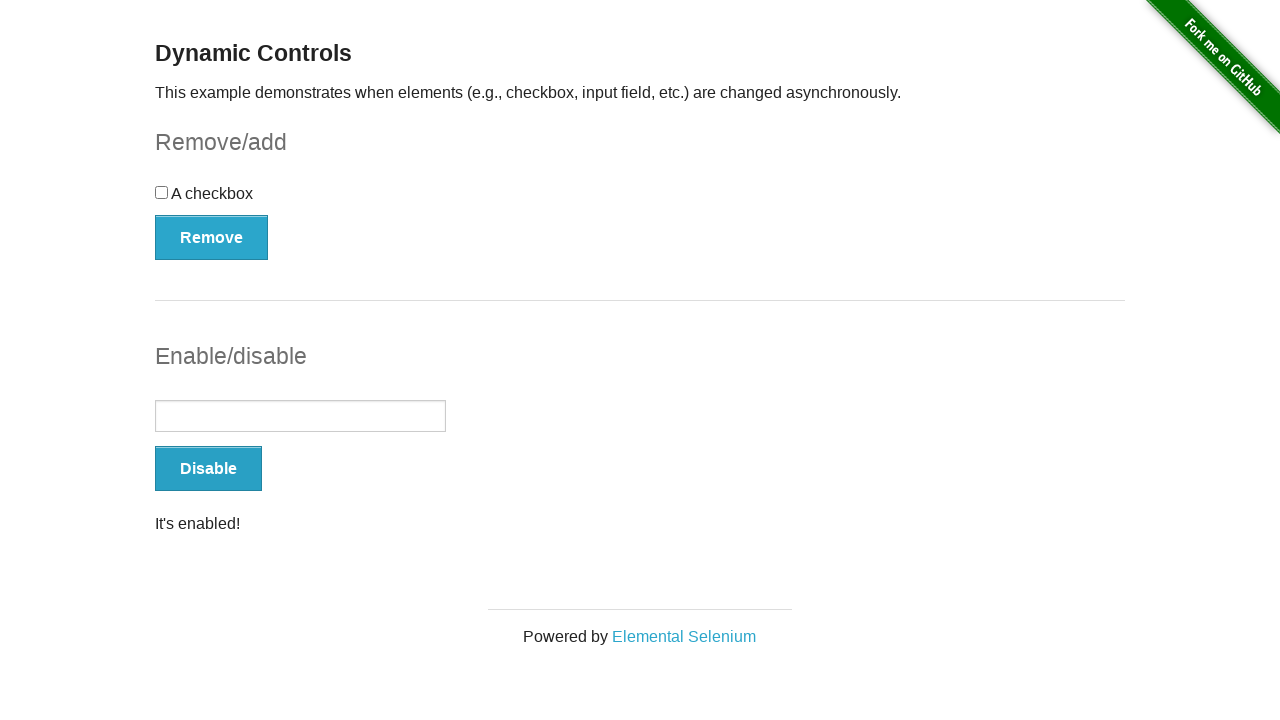

Verified that the input field is visible and enabled
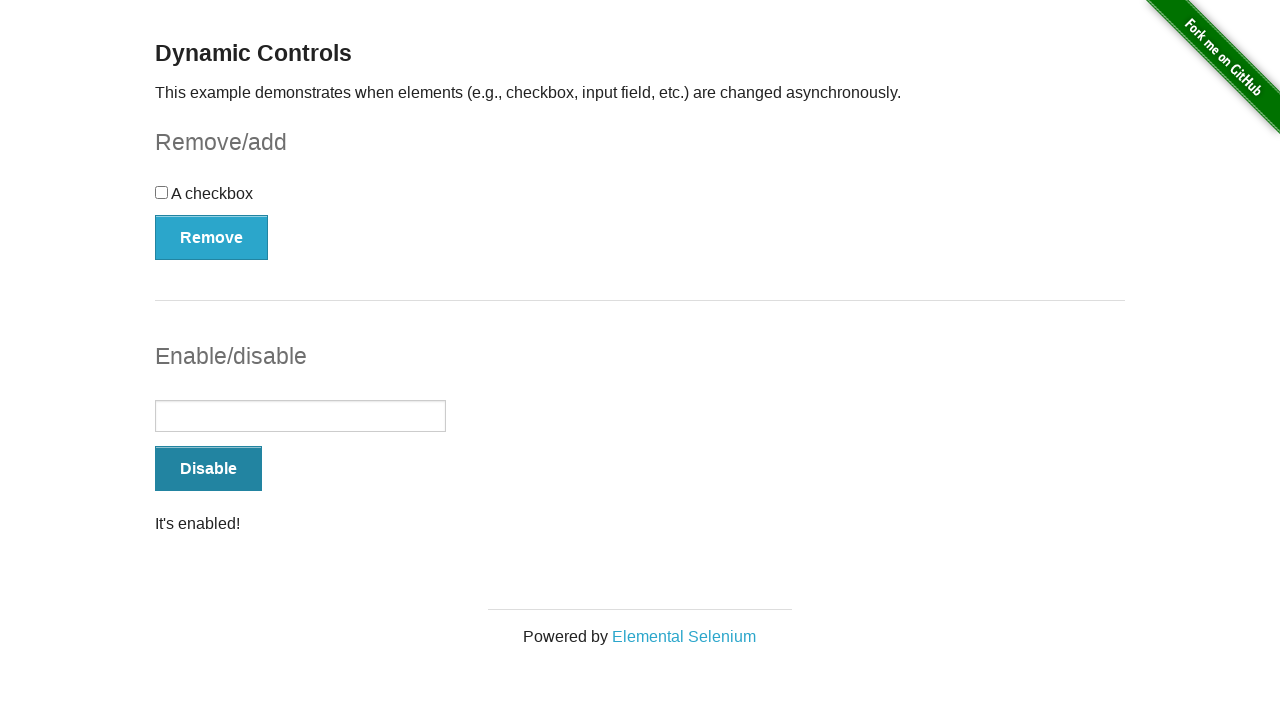

Typed 'Bootcamp' into the input field on //*[@id='input-example']/input
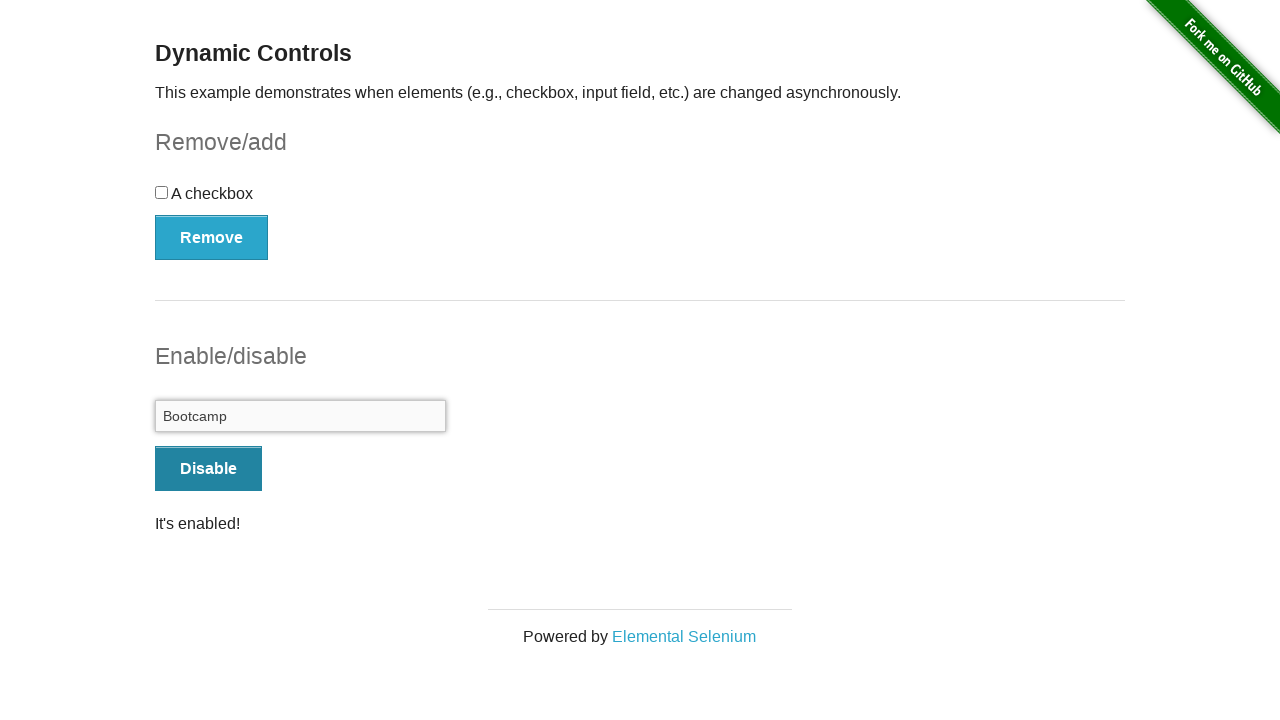

Cleared the text from the input field on //*[@id='input-example']/input
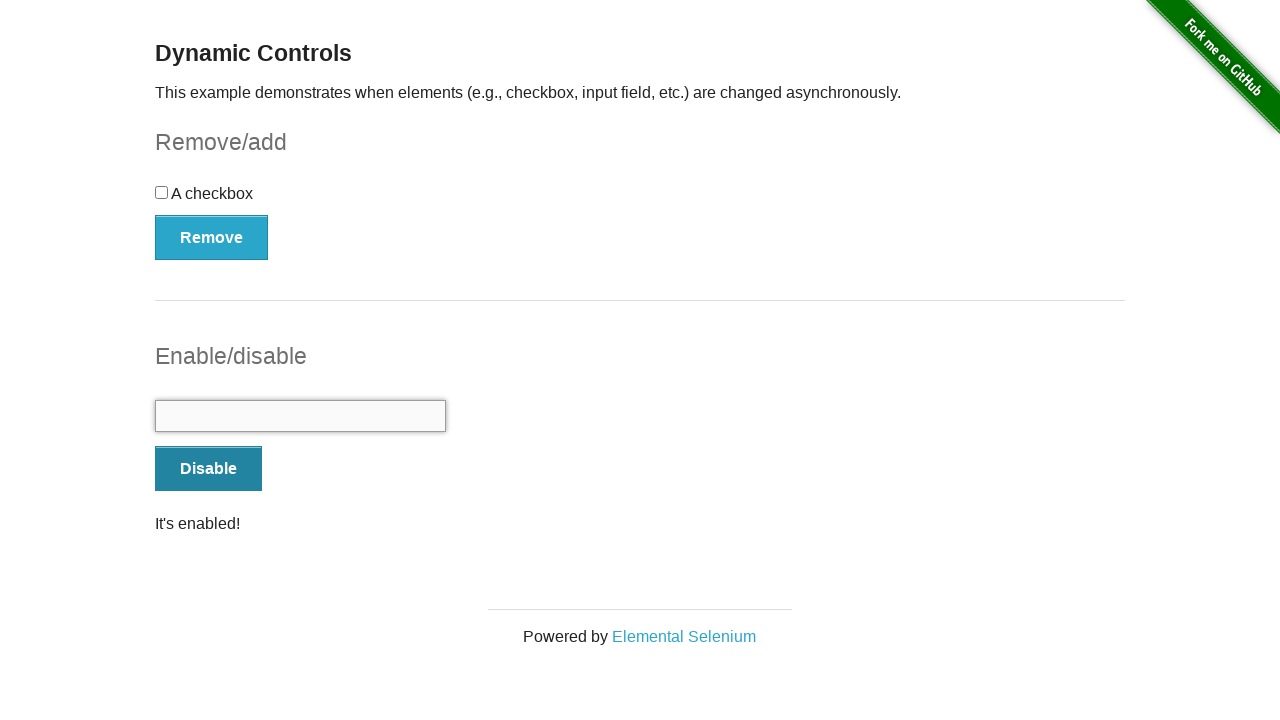

Navigated to the drag and drop page
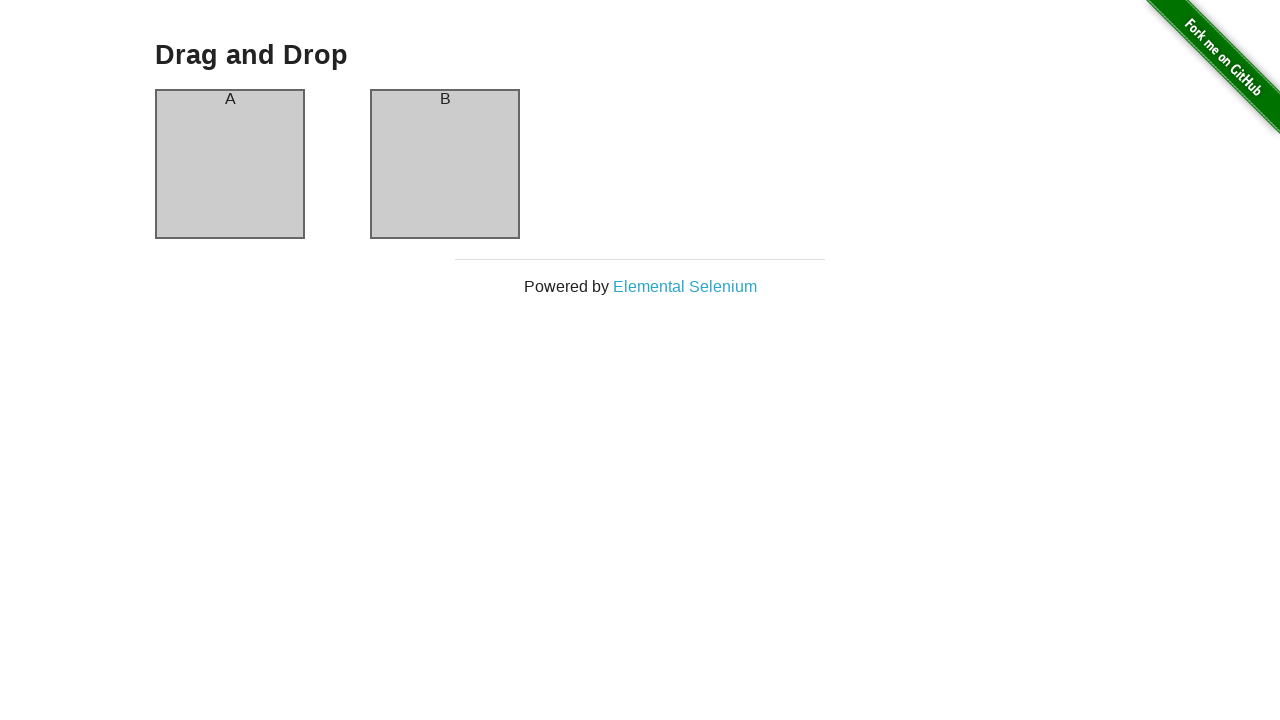

Waited for column A to be visible
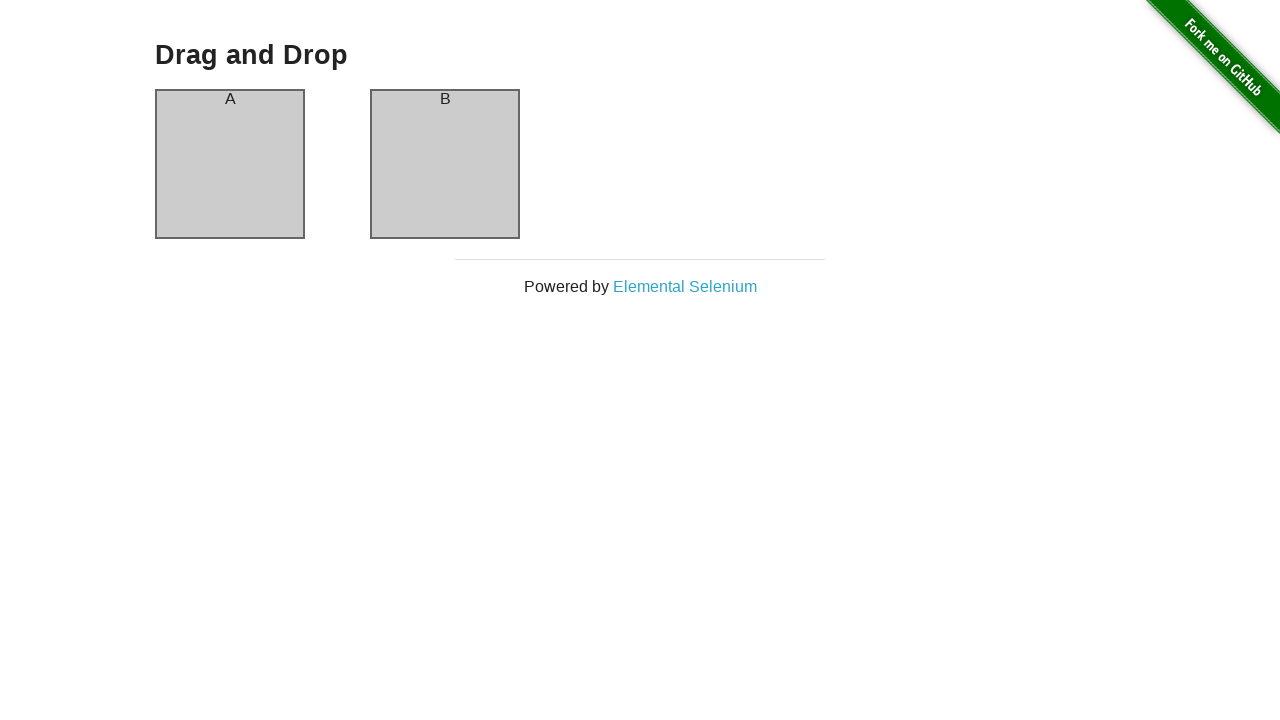

Waited for column B to be visible, confirming drag and drop page loaded
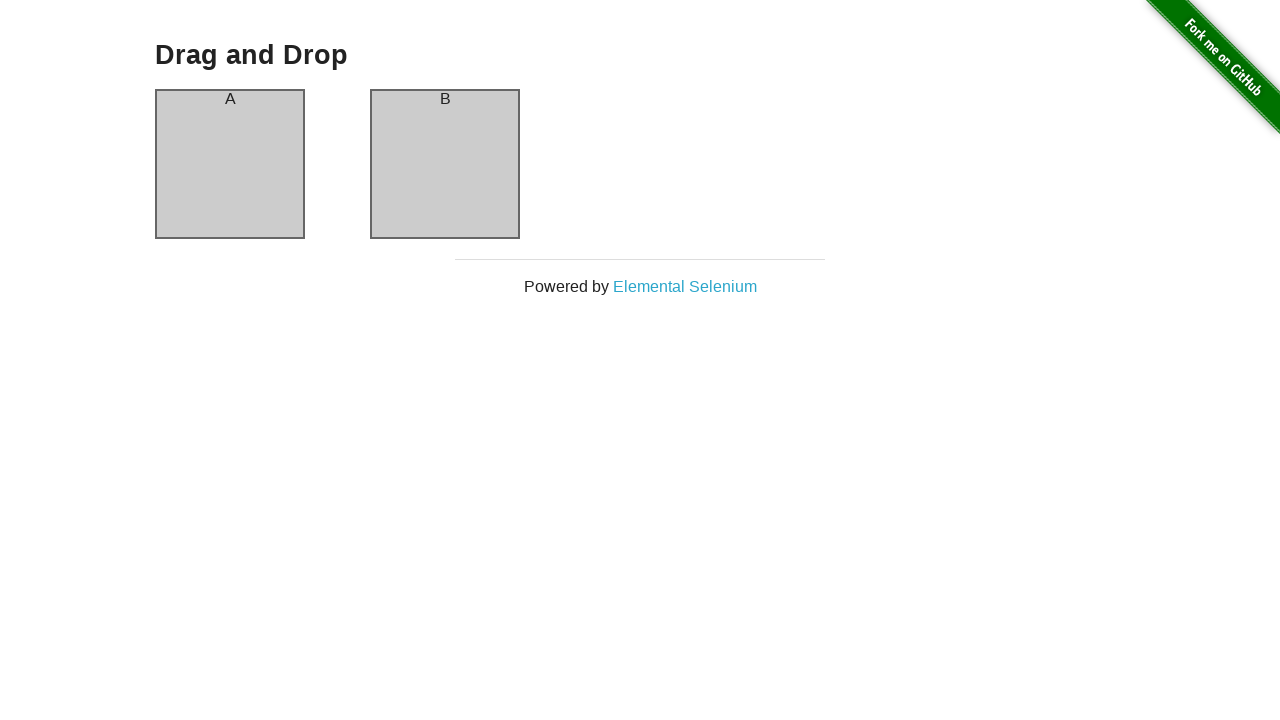

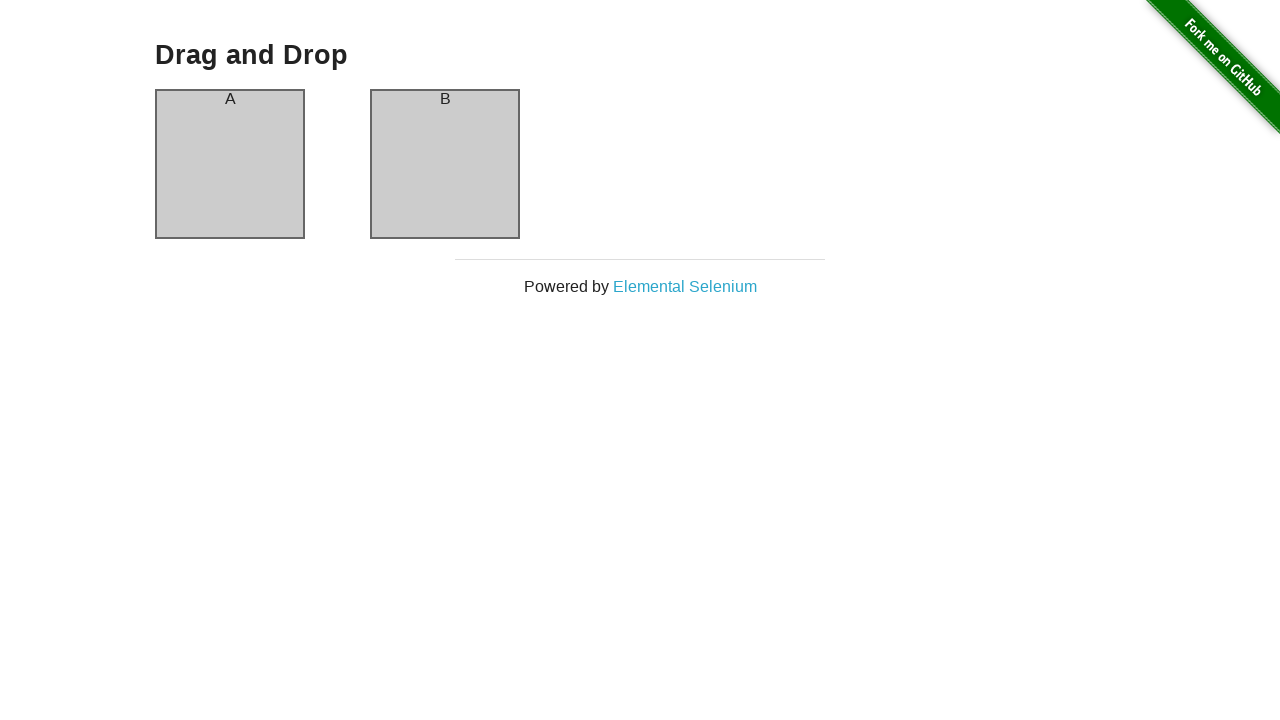